Tests a simple alert by clicking the alert button and accepting the alert dialog.

Starting URL: https://demoqa.com/alerts

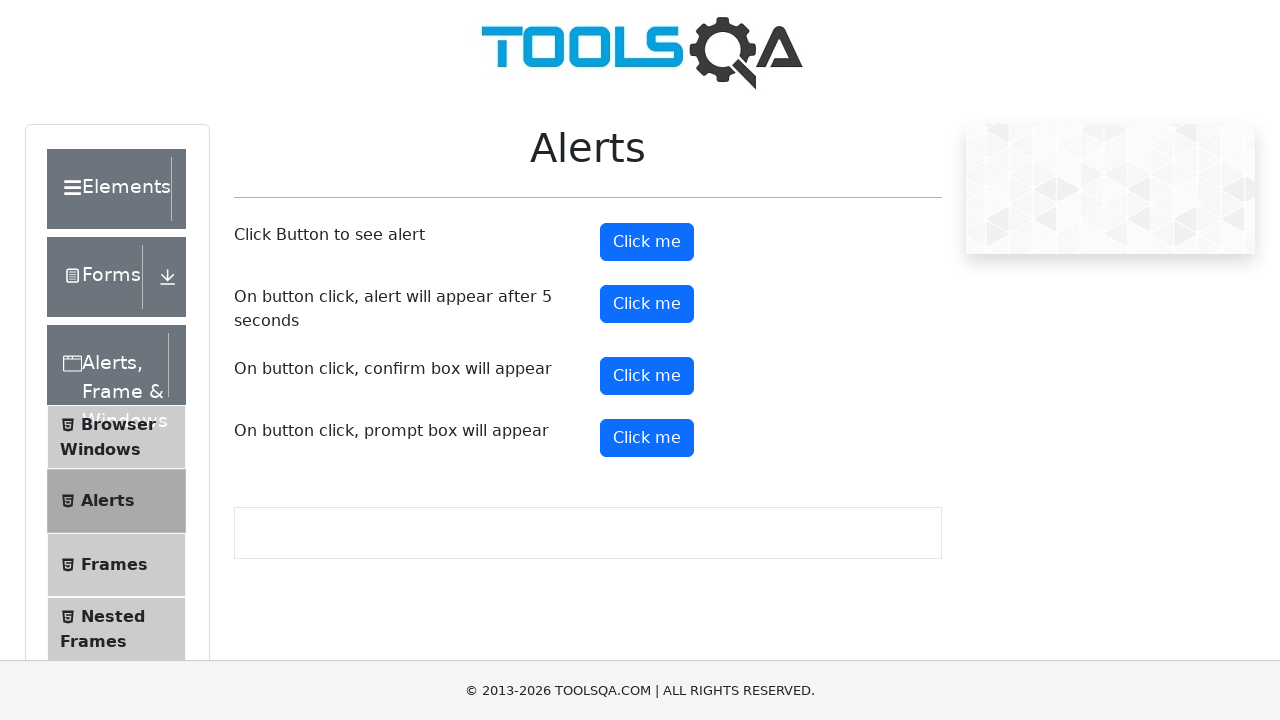

Dialog event listener registered
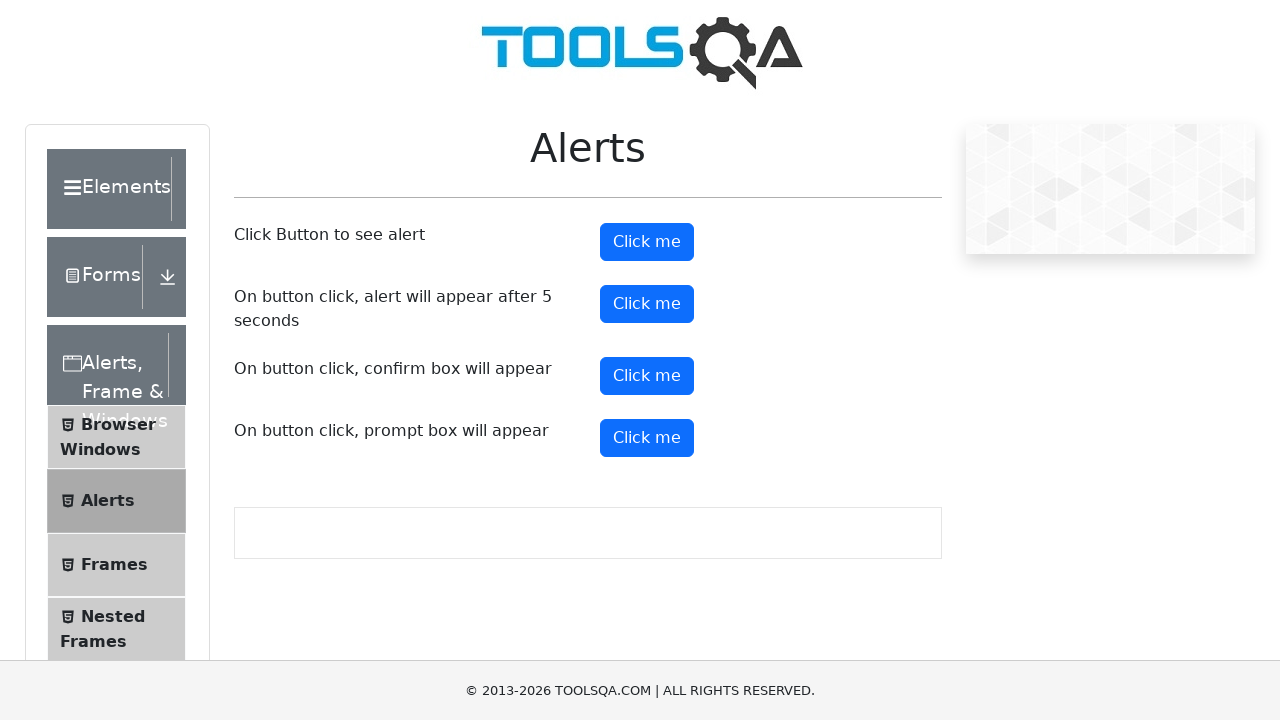

Clicked alert button to trigger the alert dialog at (647, 242) on #alertButton
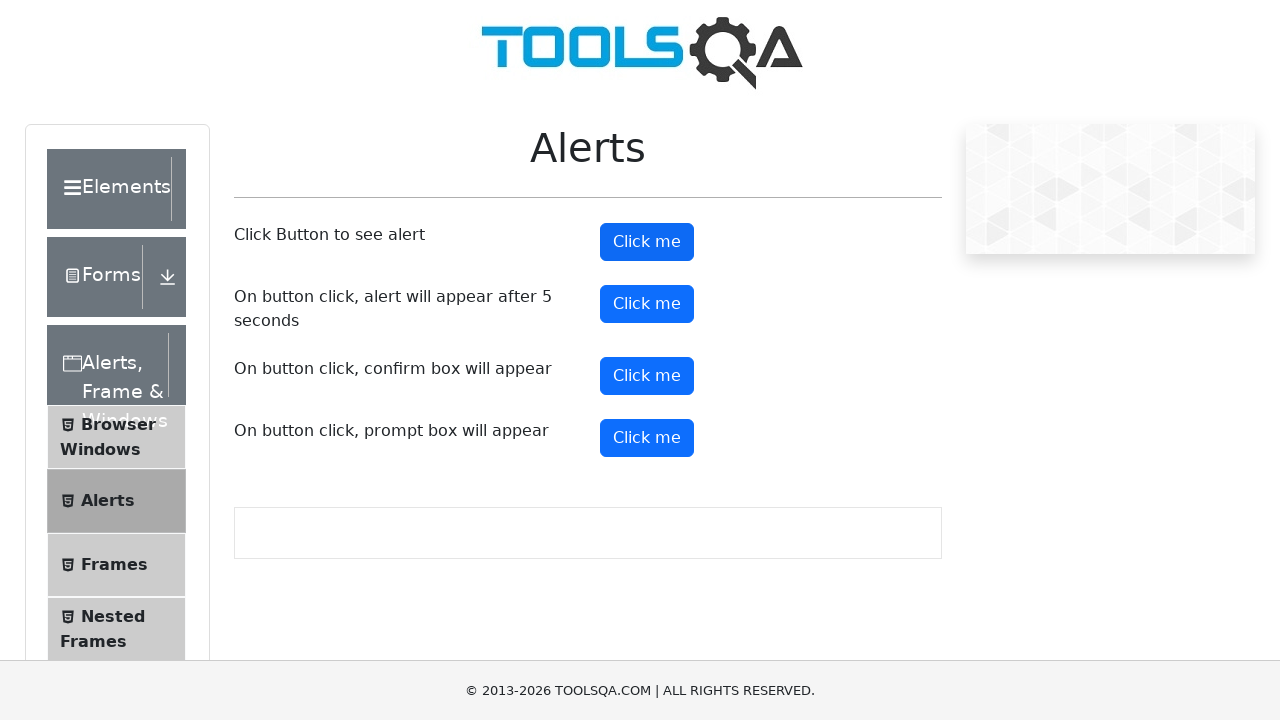

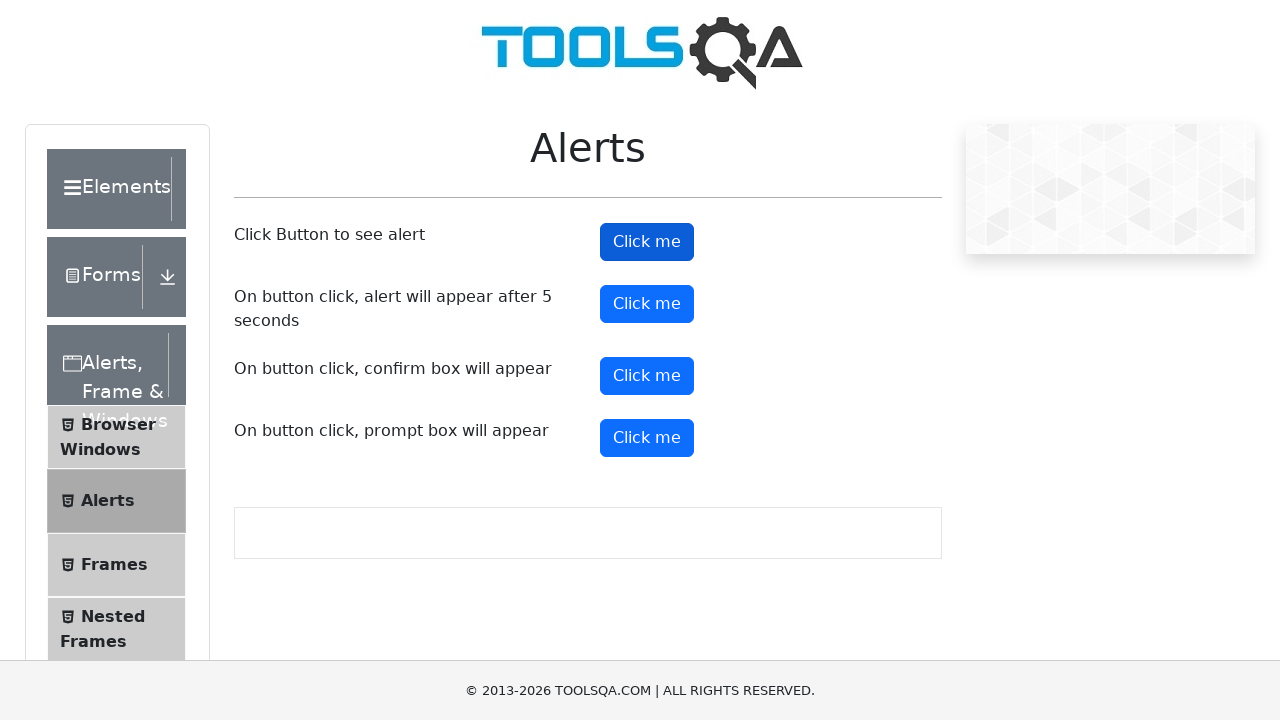